Navigates to the EA App demo website and waits for the page to load completely.

Starting URL: http://eaapp.somee.com/

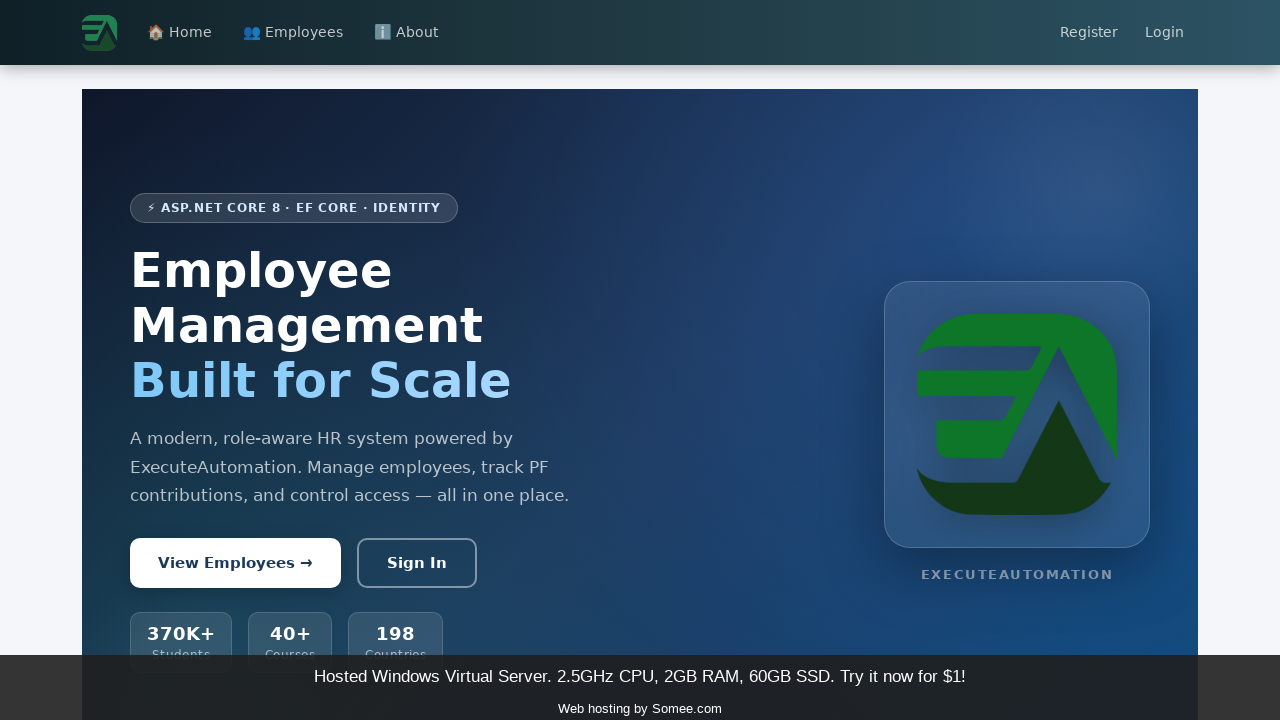

Waited for page to load completely (networkidle state)
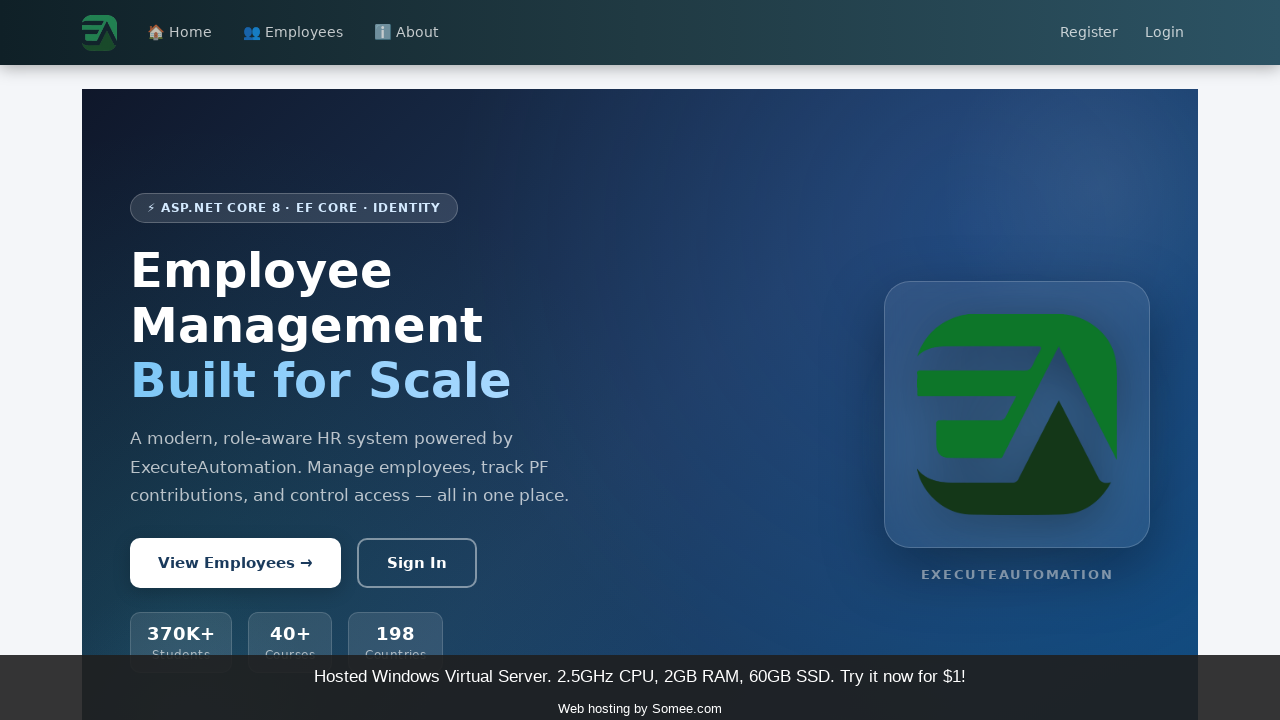

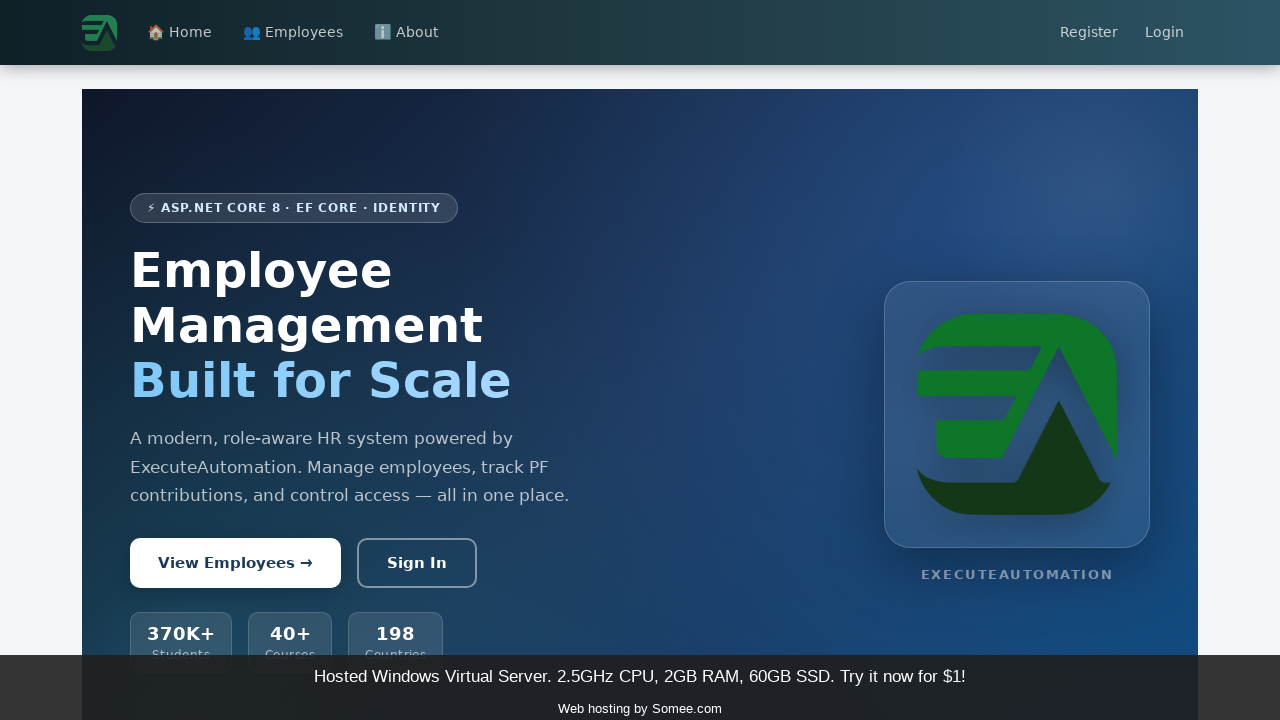